Navigates to the OrangeHRM demo website and verifies the page loads successfully.

Starting URL: https://opensource-demo.orangehrmlive.com/

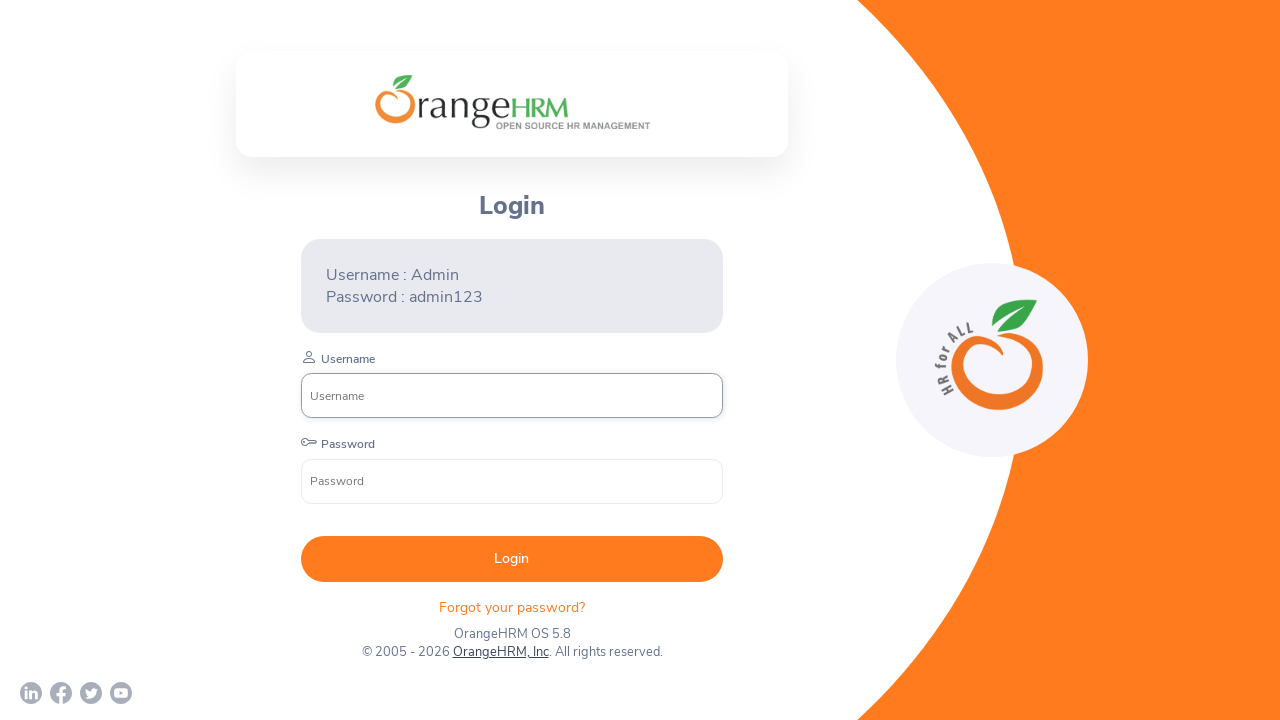

Navigated to OrangeHRM demo website
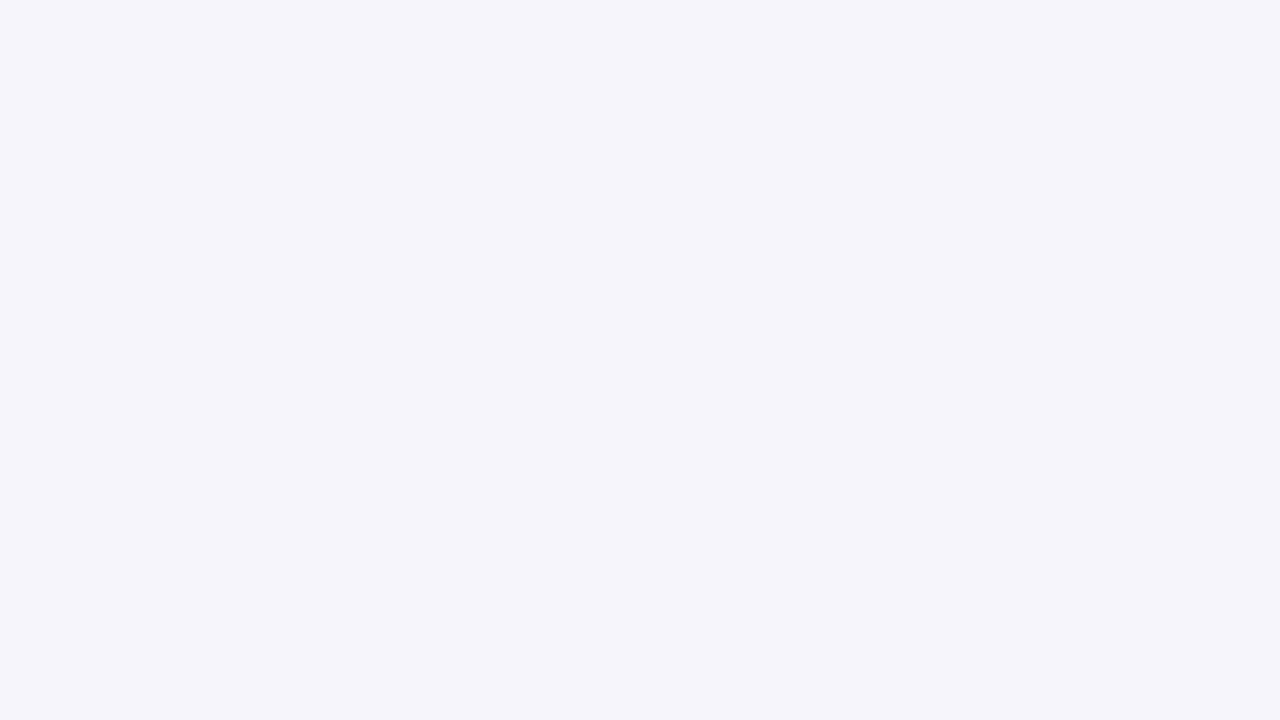

Page DOM content loaded successfully
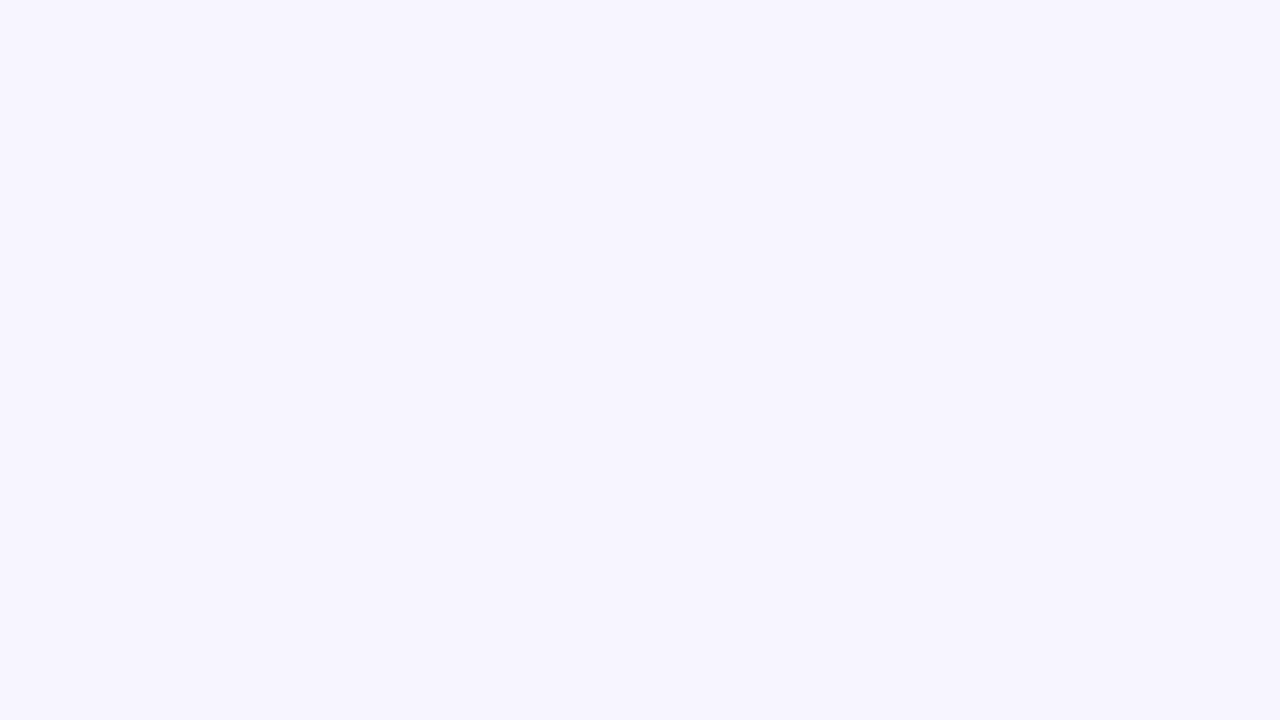

Page title verified - page loaded successfully
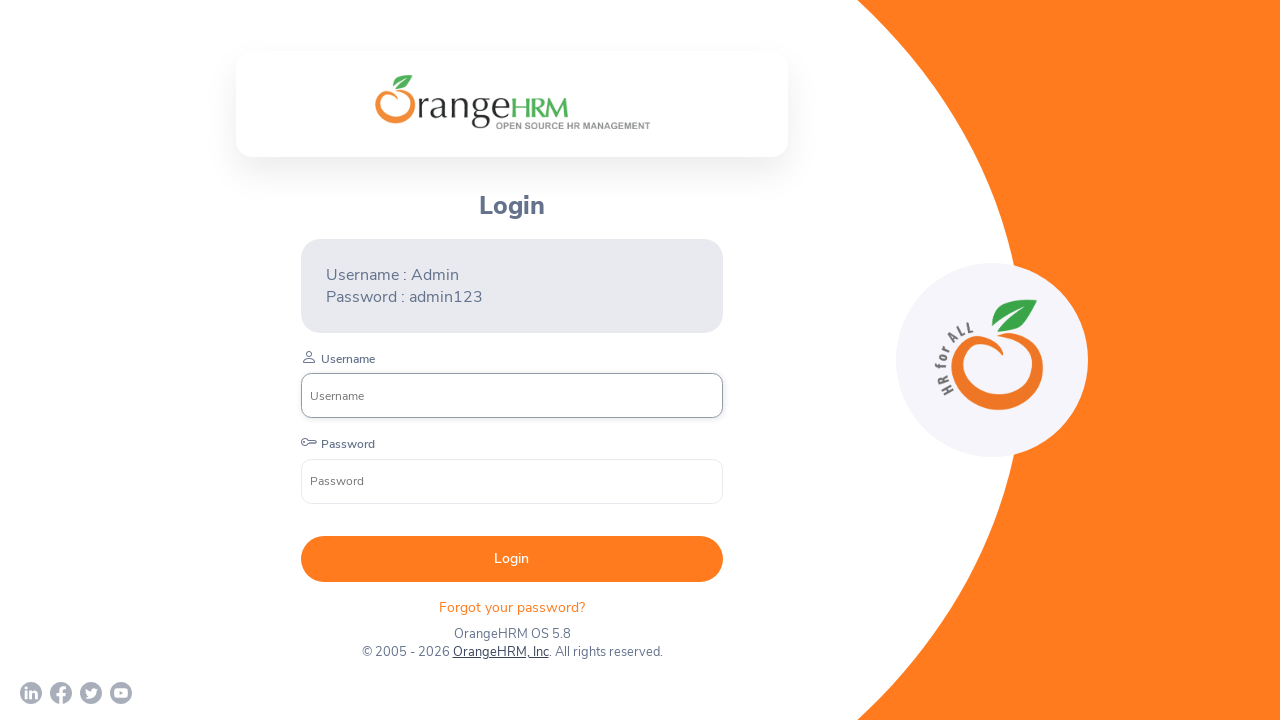

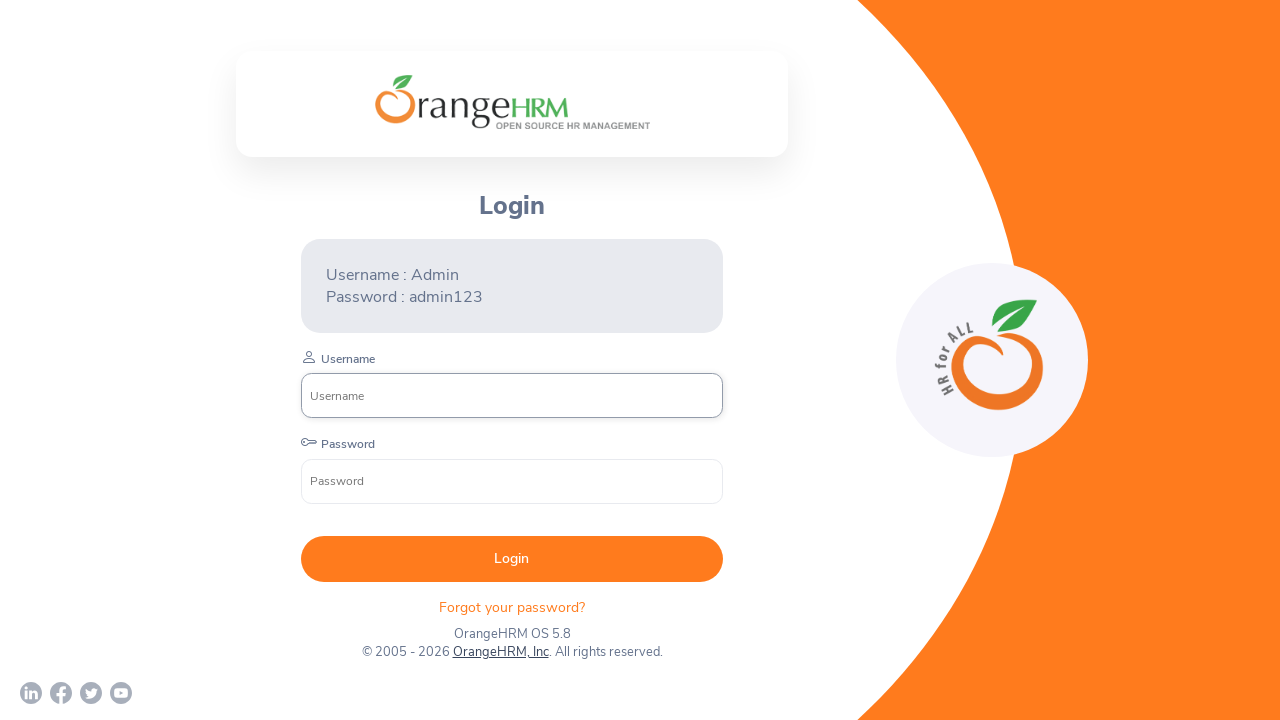